Navigates to UCF Recreation and Wellness Center's Thor weather monitoring page and verifies that weather information elements (timestamp, status, temperature, humidity) are displayed on the page.

Starting URL: https://360.thormobile.net/ucf-rwc/tv/

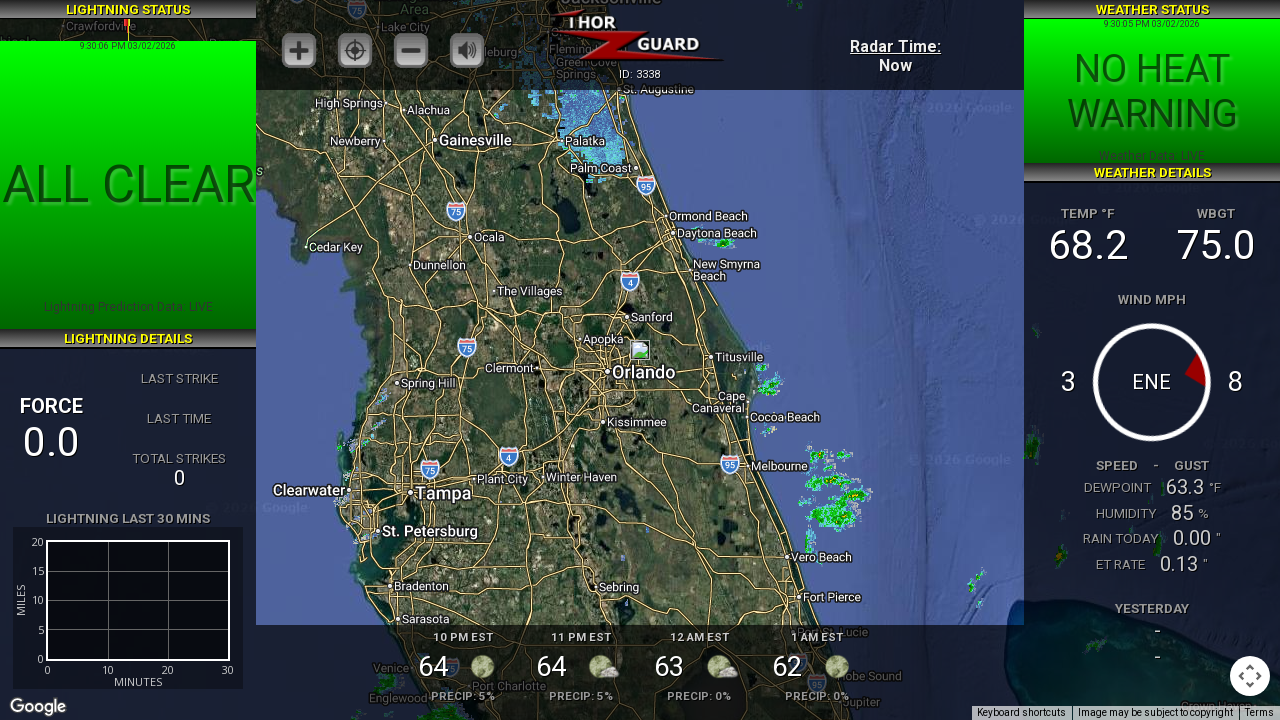

Waited 4 seconds for JavaScript to load weather data elements
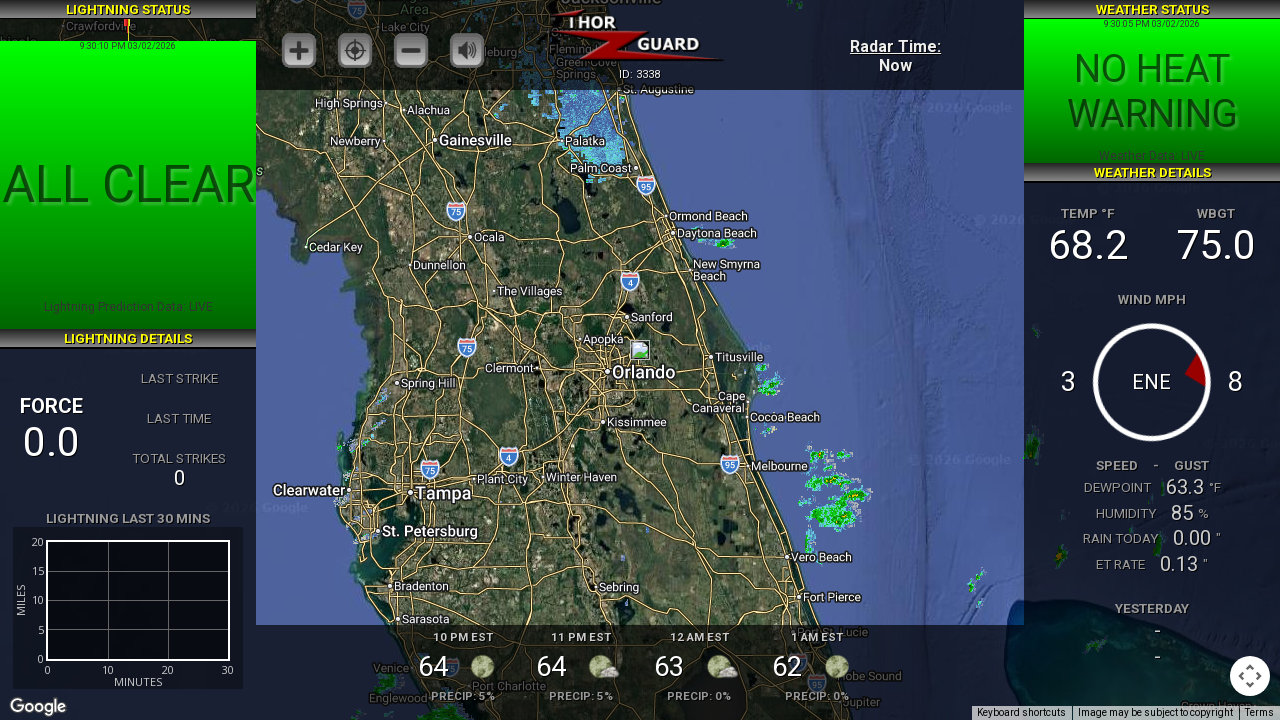

Weather timestamp element (#wxtimeStampLabel) is present and visible
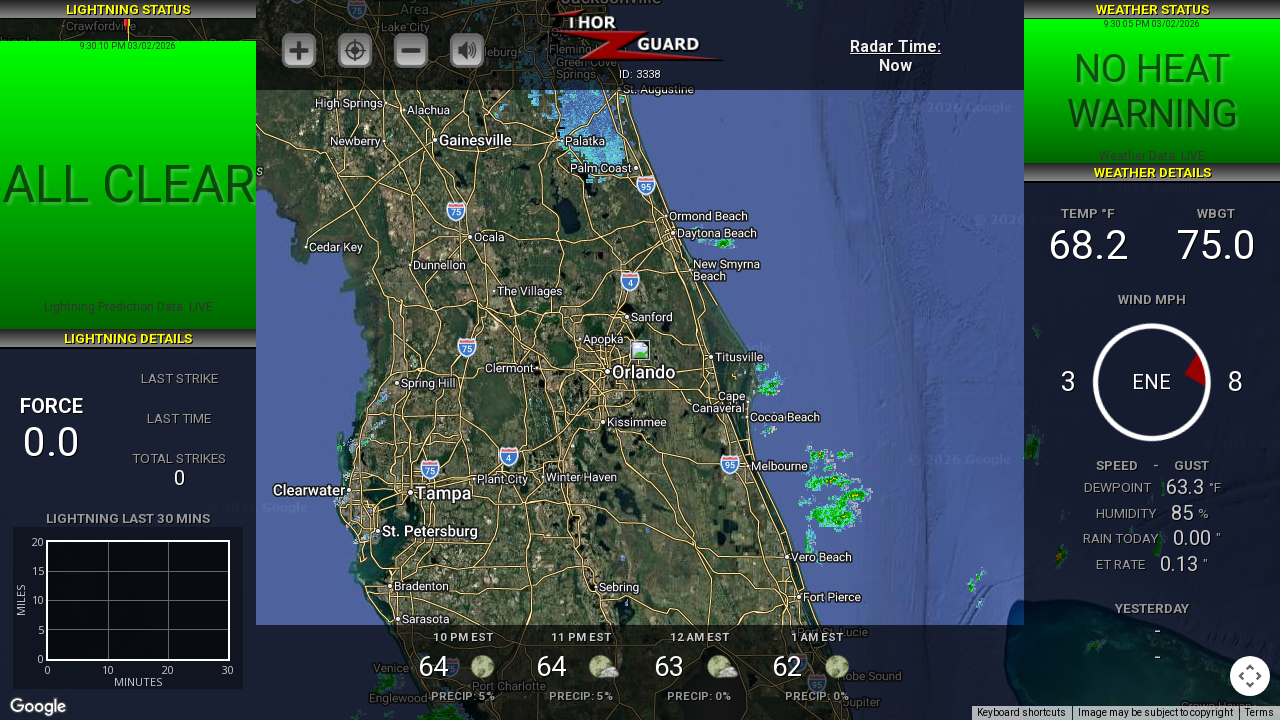

Weather status element (#thorStatusLabel) is present
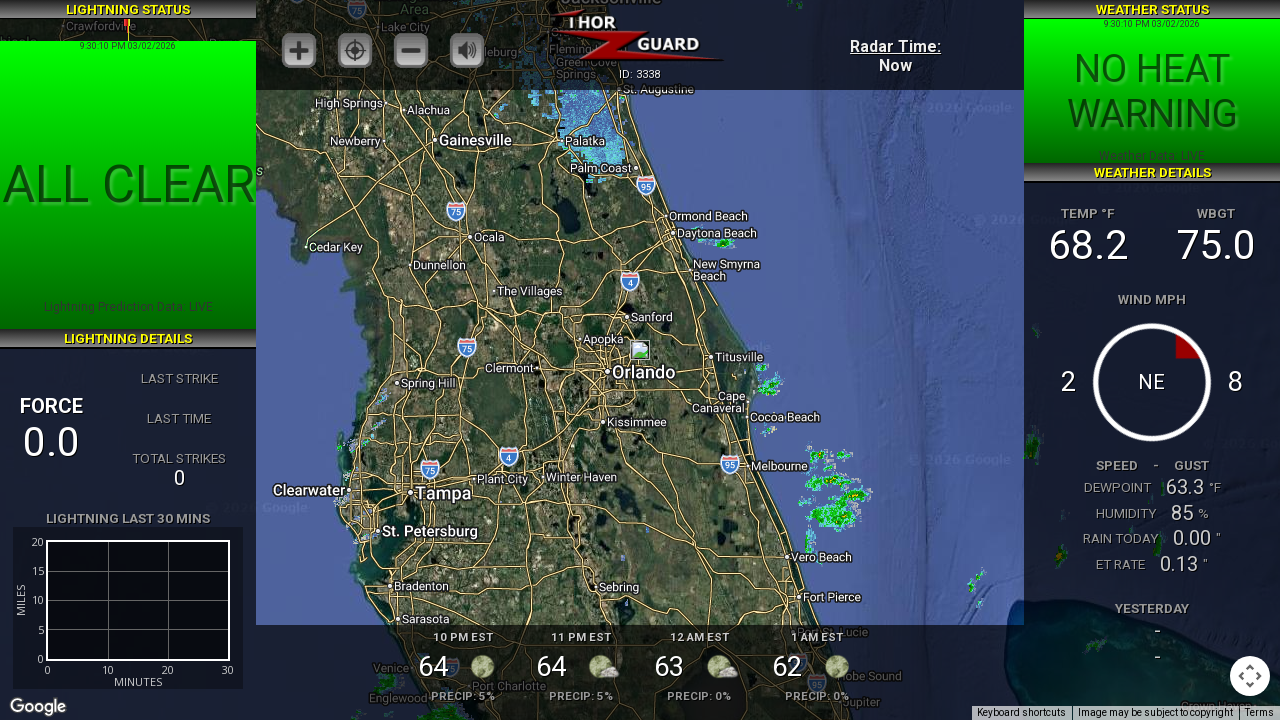

Temperature element (#wxTempValueLabel) is present
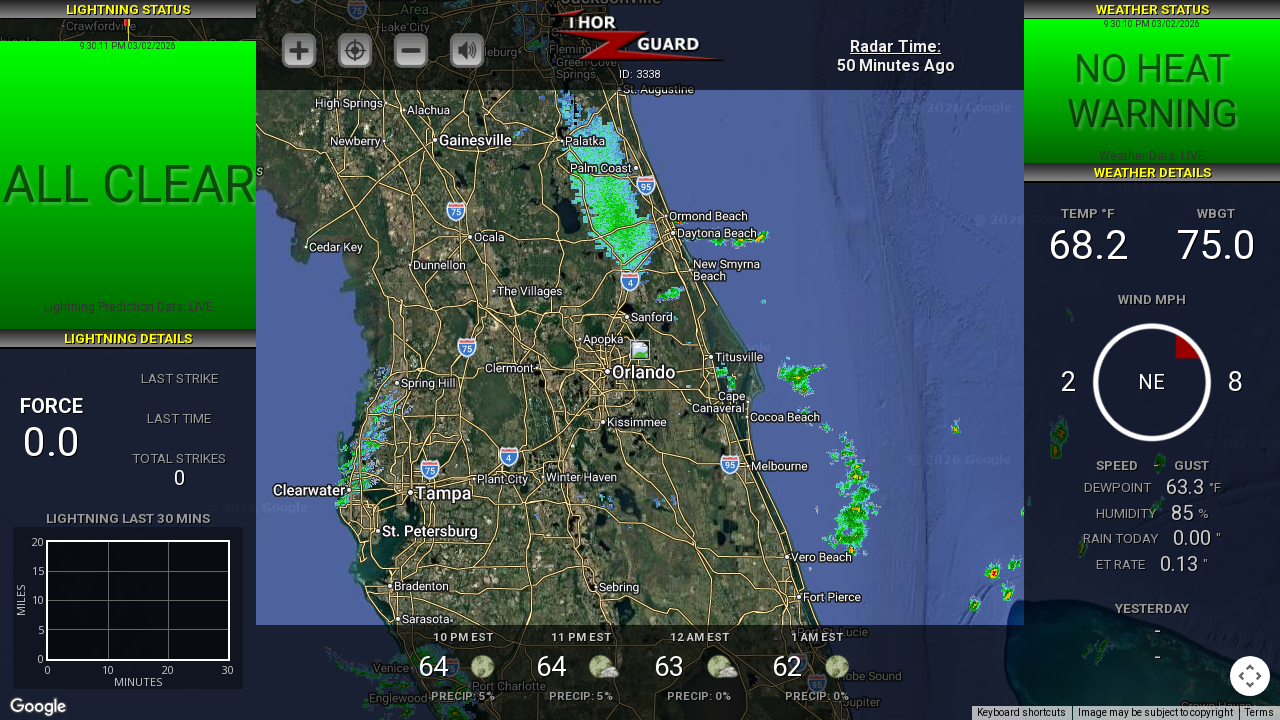

Humidity element (#humidityValue) is present
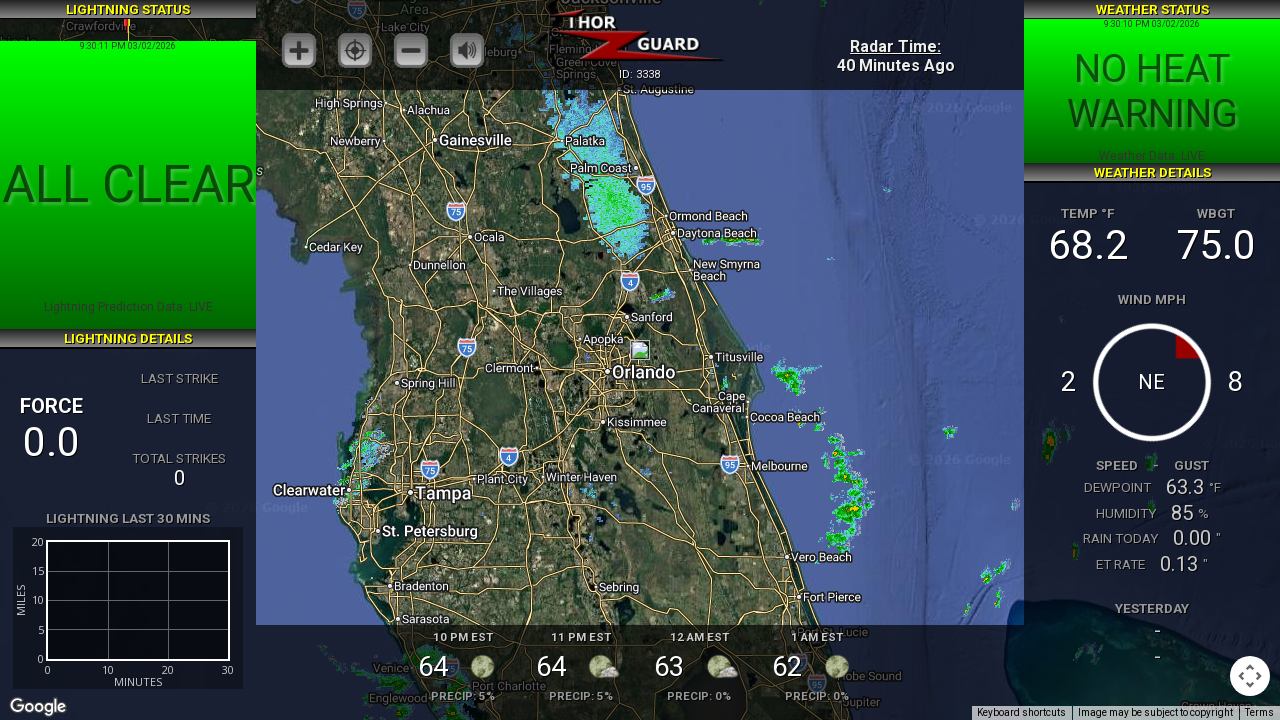

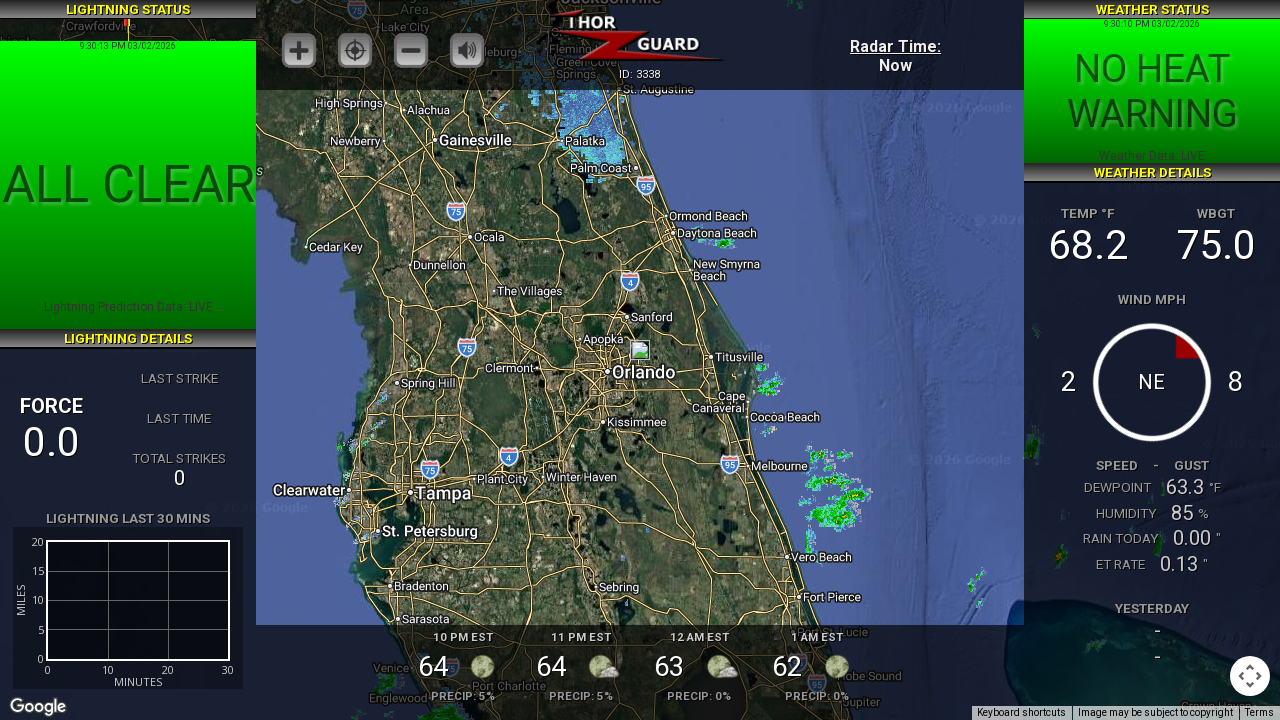